Tests checkbox functionality by selecting all checkboxes on the page

Starting URL: https://testautomationpractice.blogspot.com/

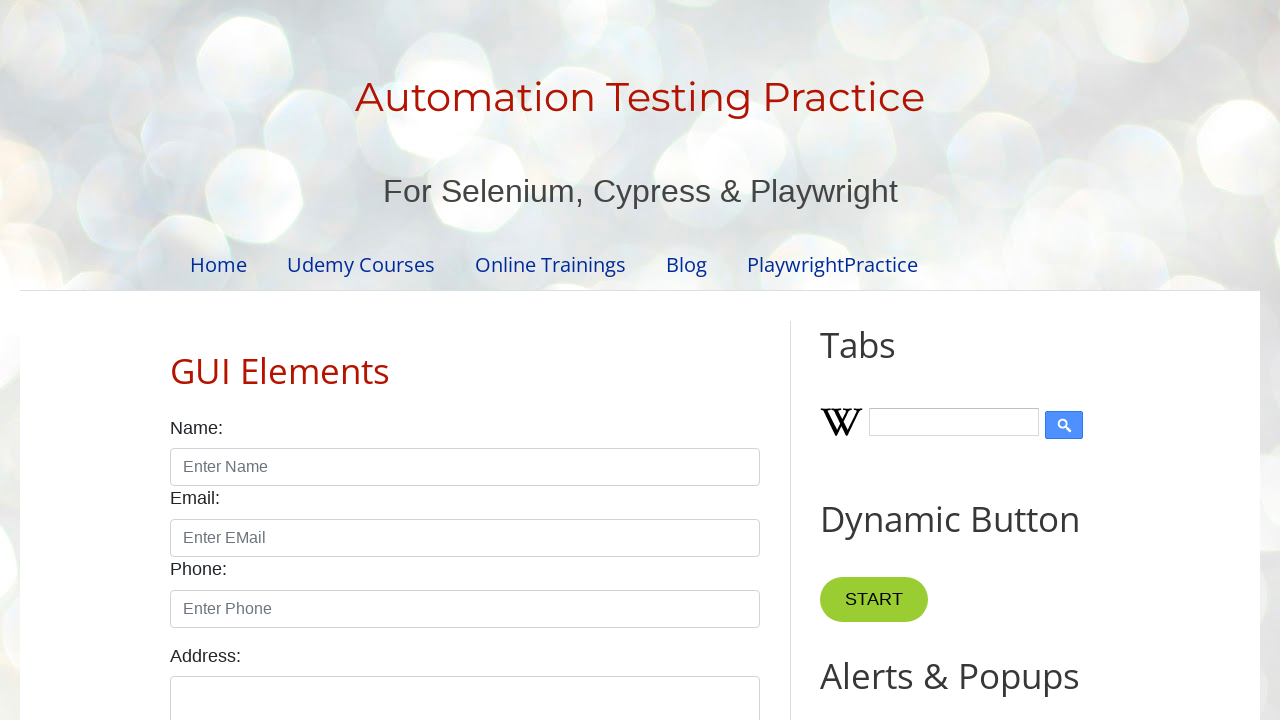

Navigated to test automation practice website
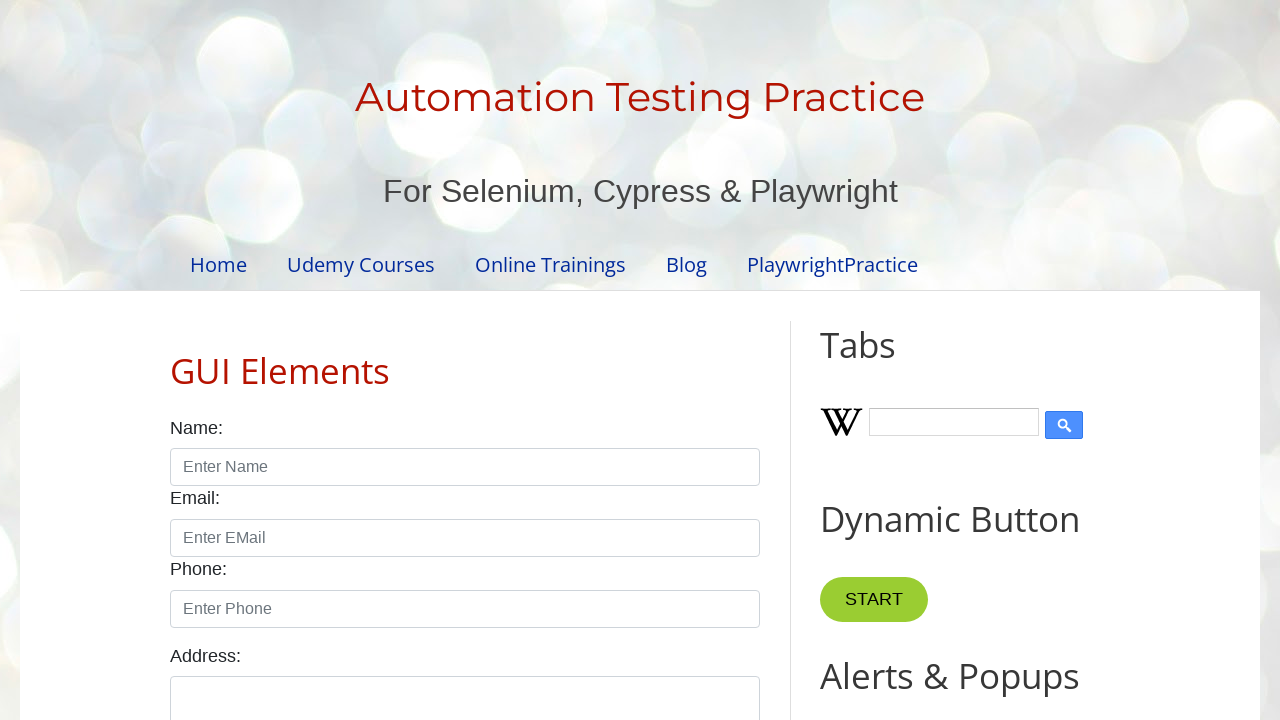

Located all checkboxes with class 'form-check-input'
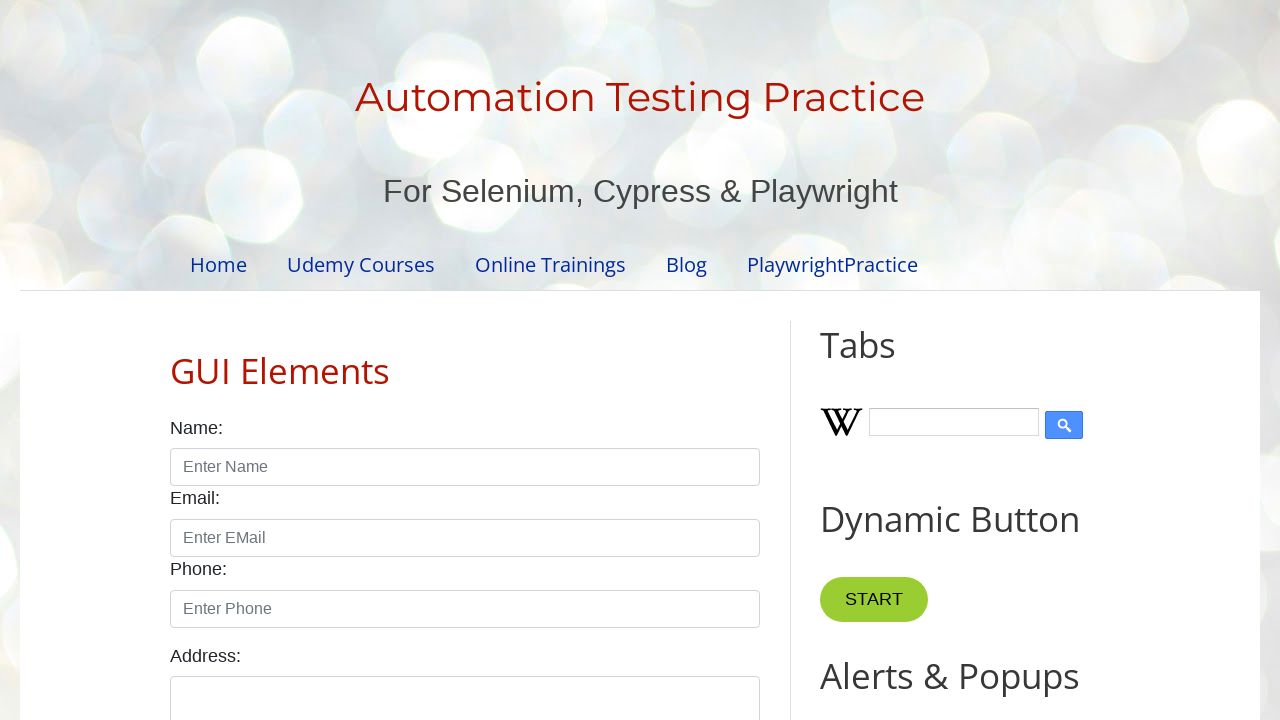

Clicked a checkbox to select it at (176, 360) on input.form-check-input[type='checkbox'] >> nth=0
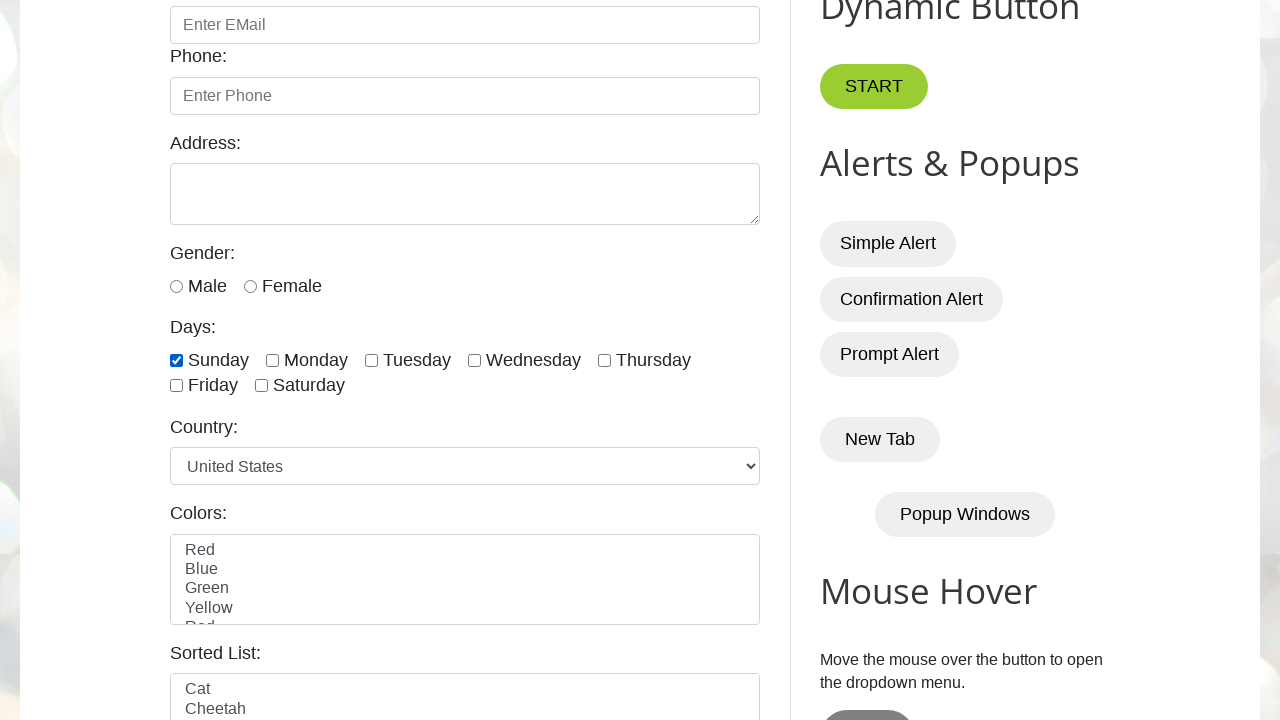

Clicked a checkbox to select it at (272, 360) on input.form-check-input[type='checkbox'] >> nth=1
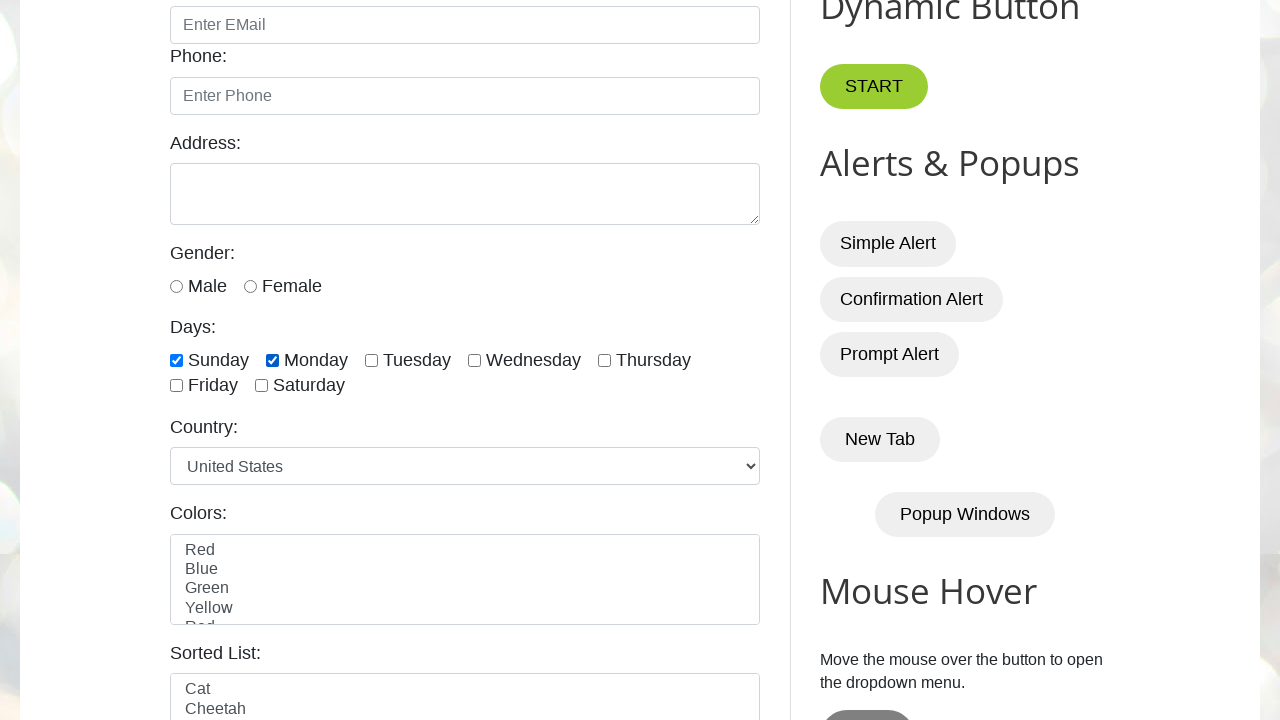

Clicked a checkbox to select it at (372, 360) on input.form-check-input[type='checkbox'] >> nth=2
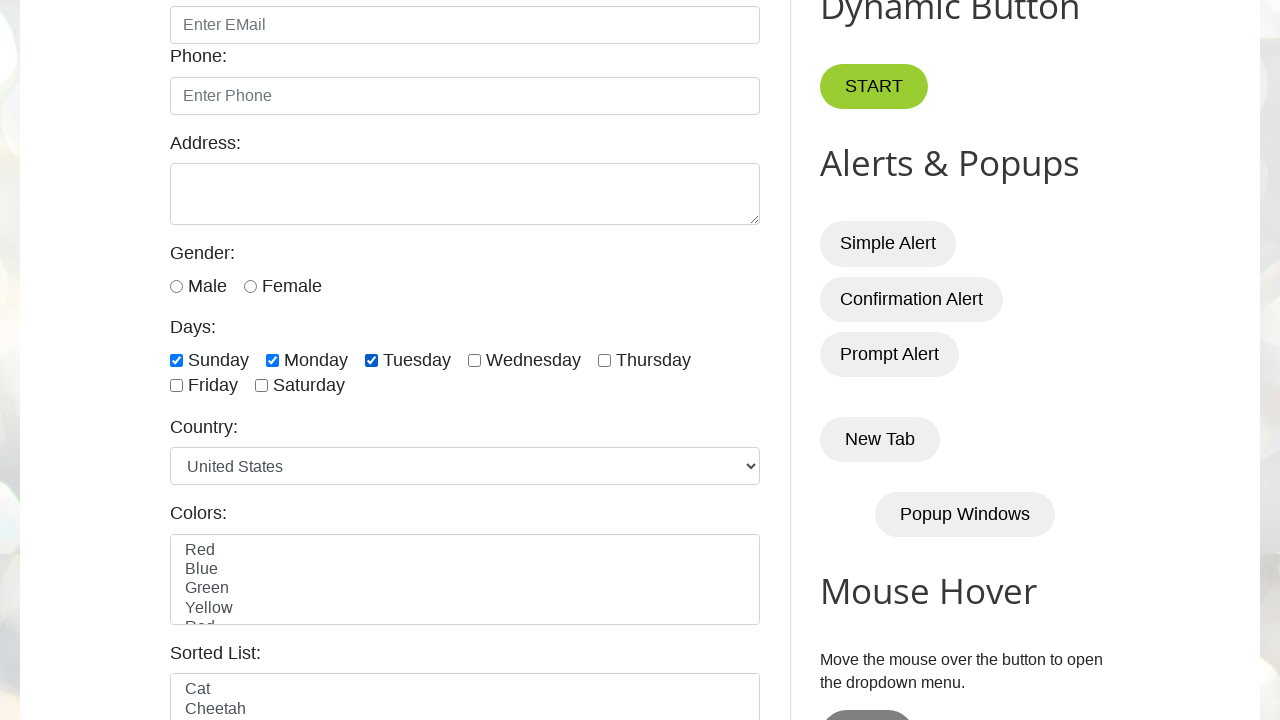

Clicked a checkbox to select it at (474, 360) on input.form-check-input[type='checkbox'] >> nth=3
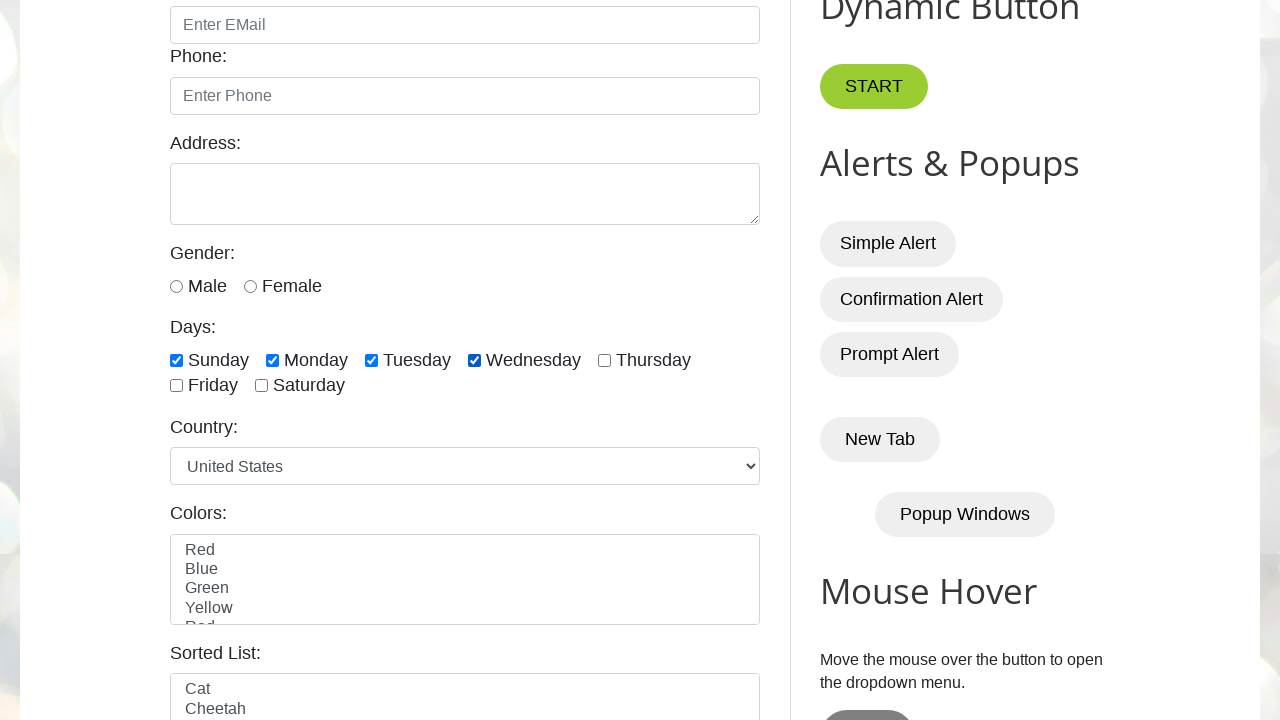

Clicked a checkbox to select it at (604, 360) on input.form-check-input[type='checkbox'] >> nth=4
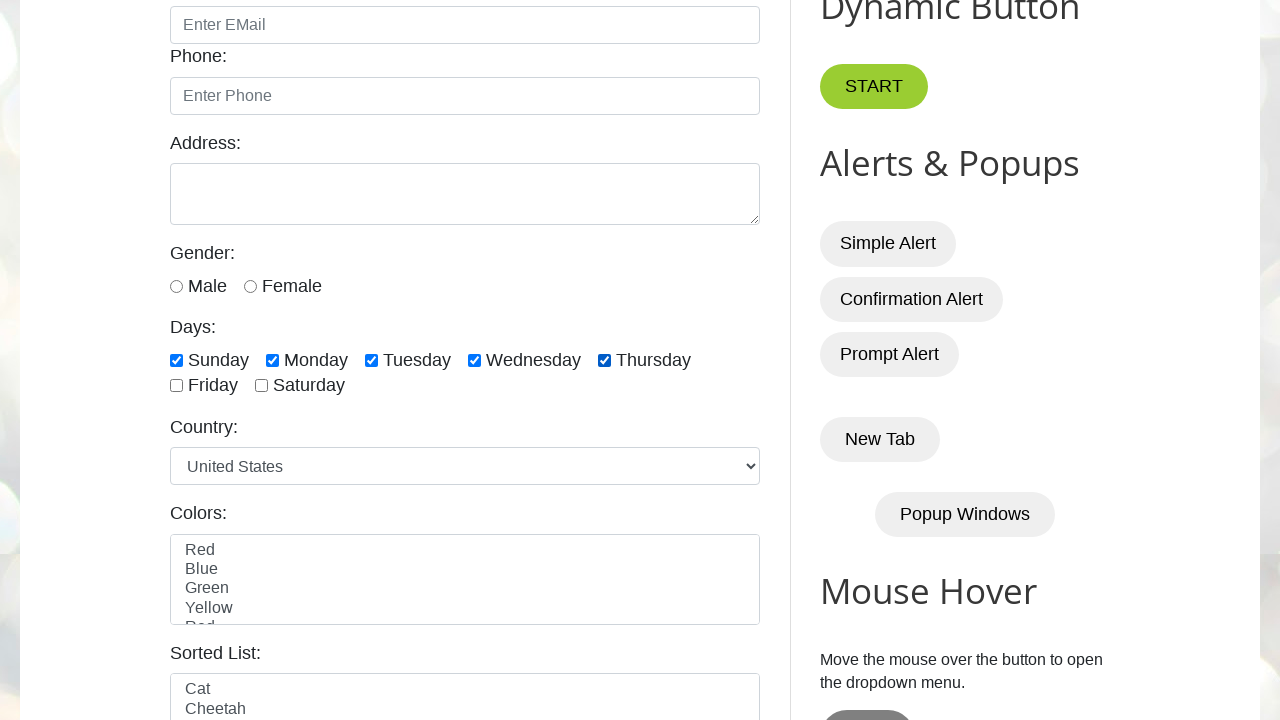

Clicked a checkbox to select it at (176, 386) on input.form-check-input[type='checkbox'] >> nth=5
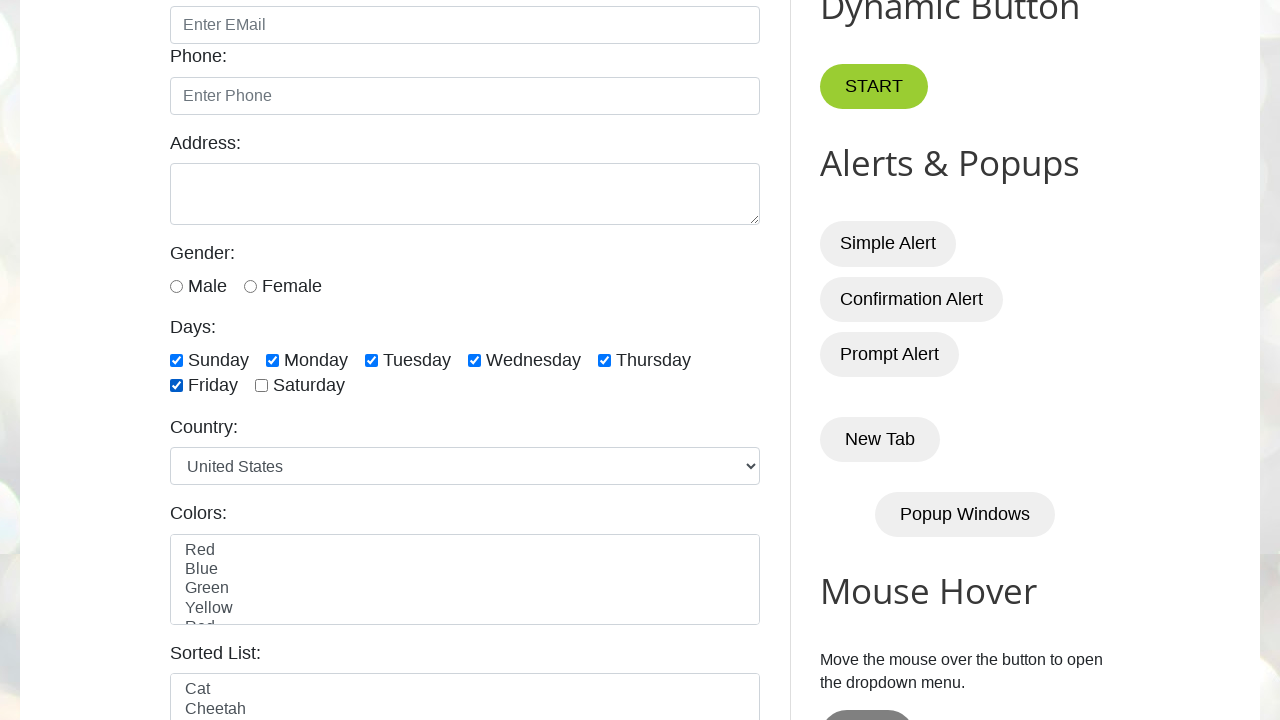

Clicked a checkbox to select it at (262, 386) on input.form-check-input[type='checkbox'] >> nth=6
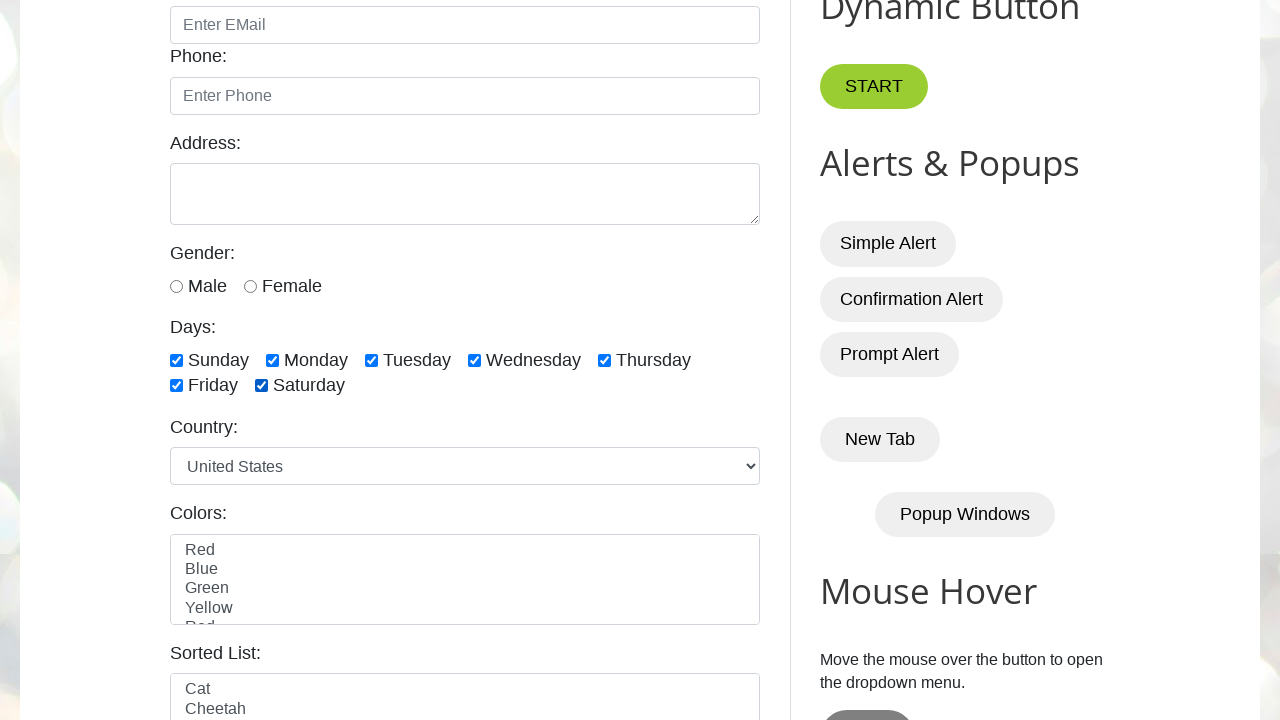

Waited 1 second to ensure all checkboxes are selected
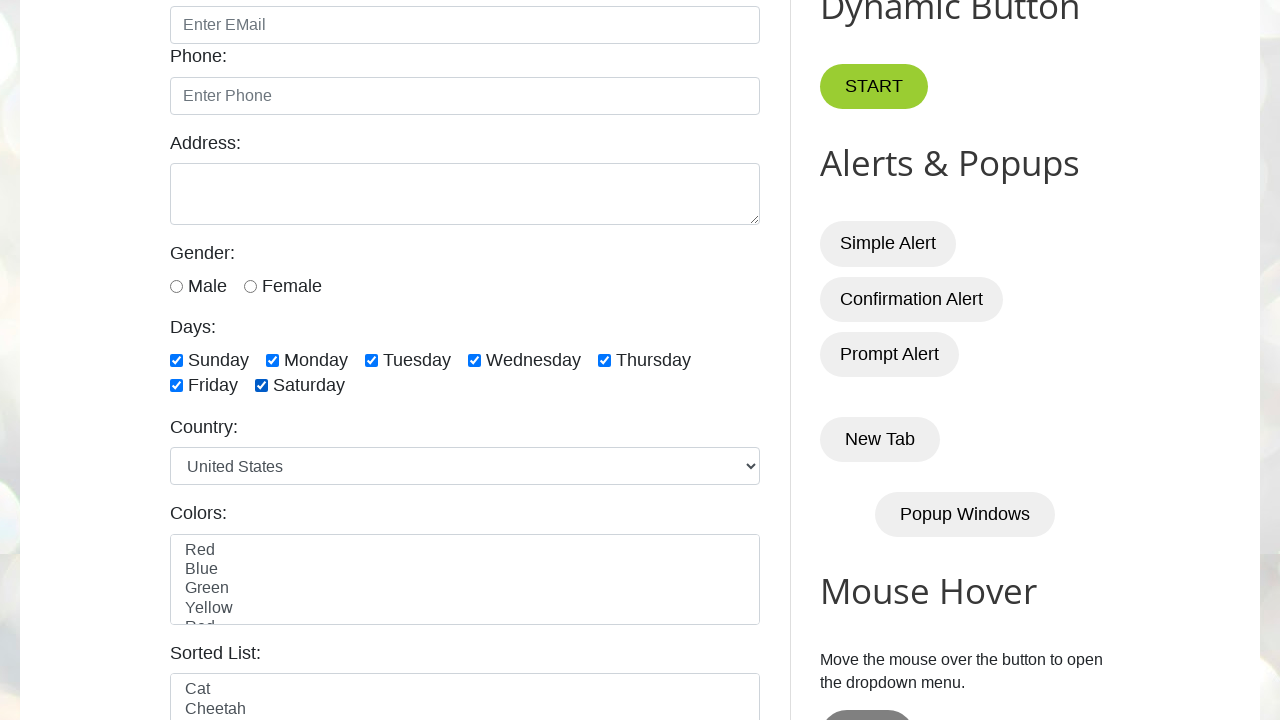

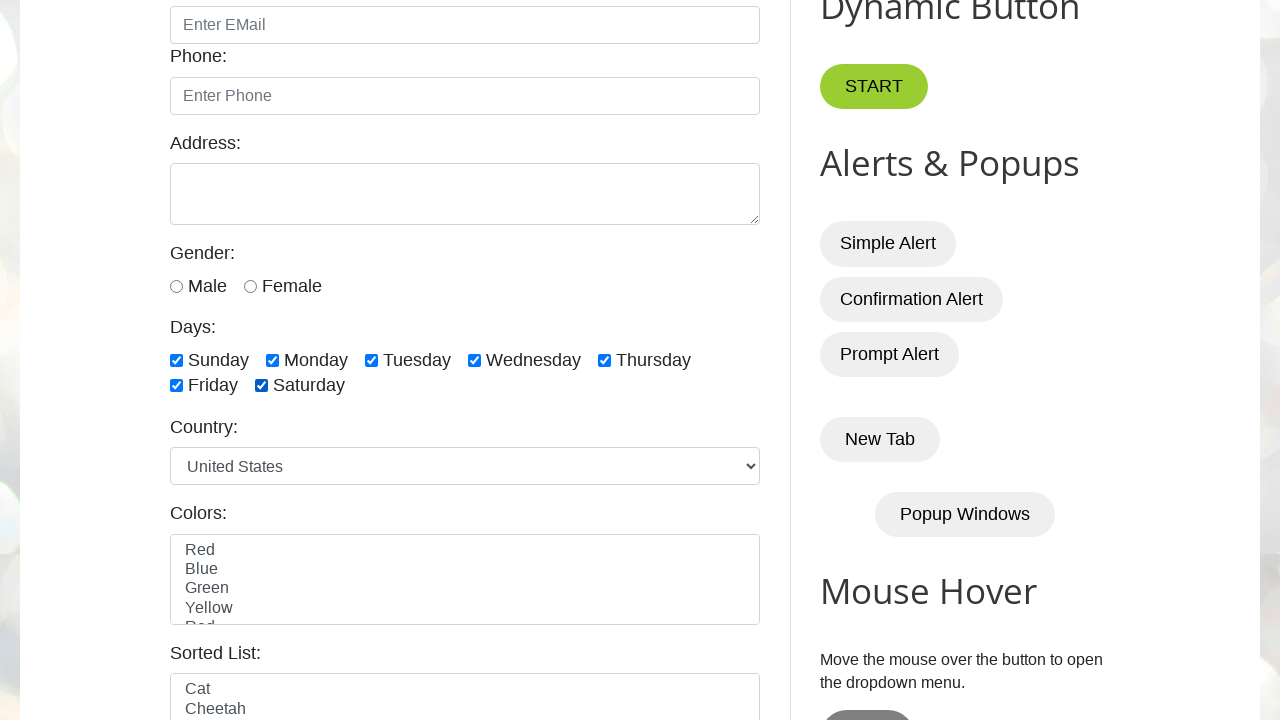